Fills out a Bootstrap checkout form with customer billing information, shipping address, and payment details (credit card), then submits the form. This process is repeated multiple times.

Starting URL: https://getbootstrap.com/docs/4.0/examples/checkout/

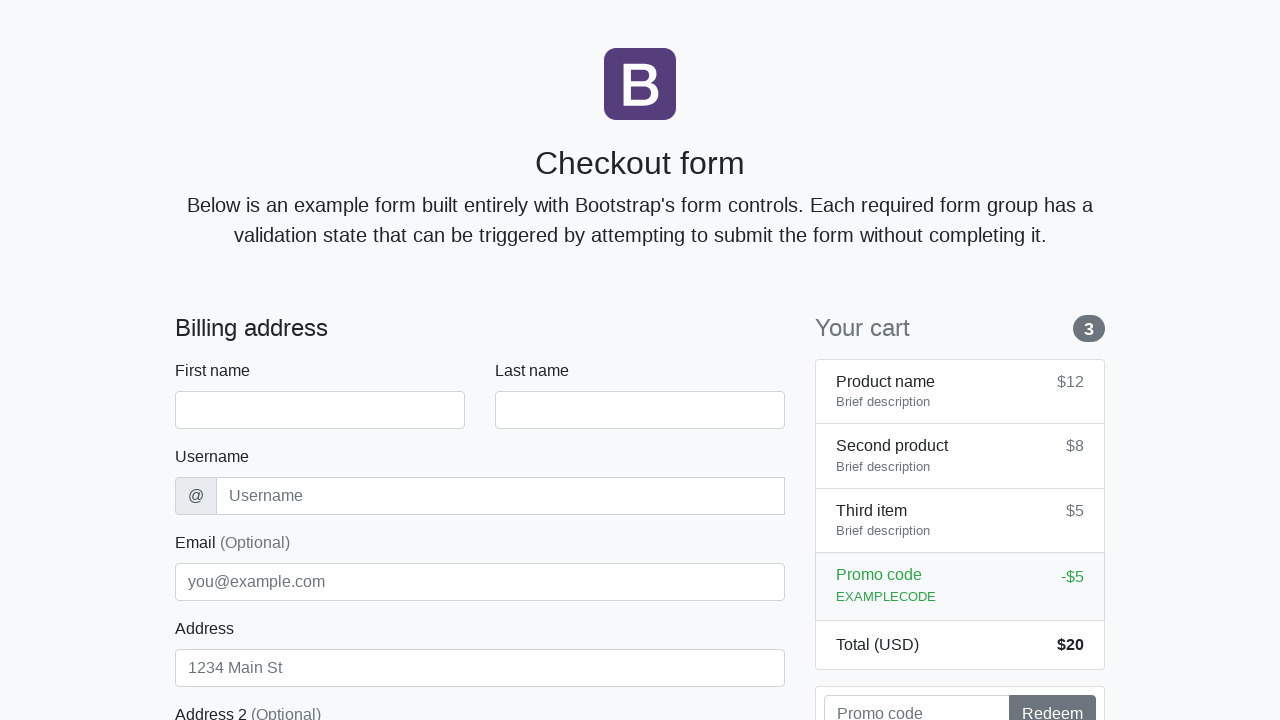

Waited for checkout form to load
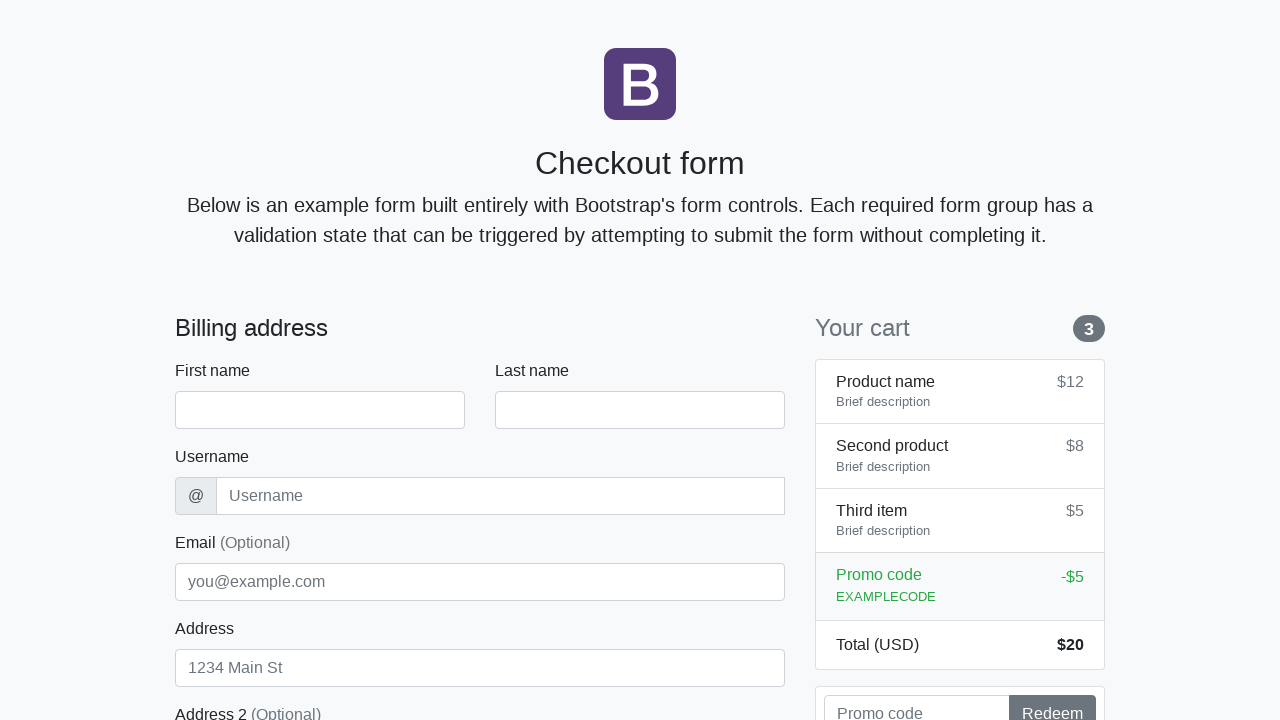

Filled first name with 'Marcus' on #firstName
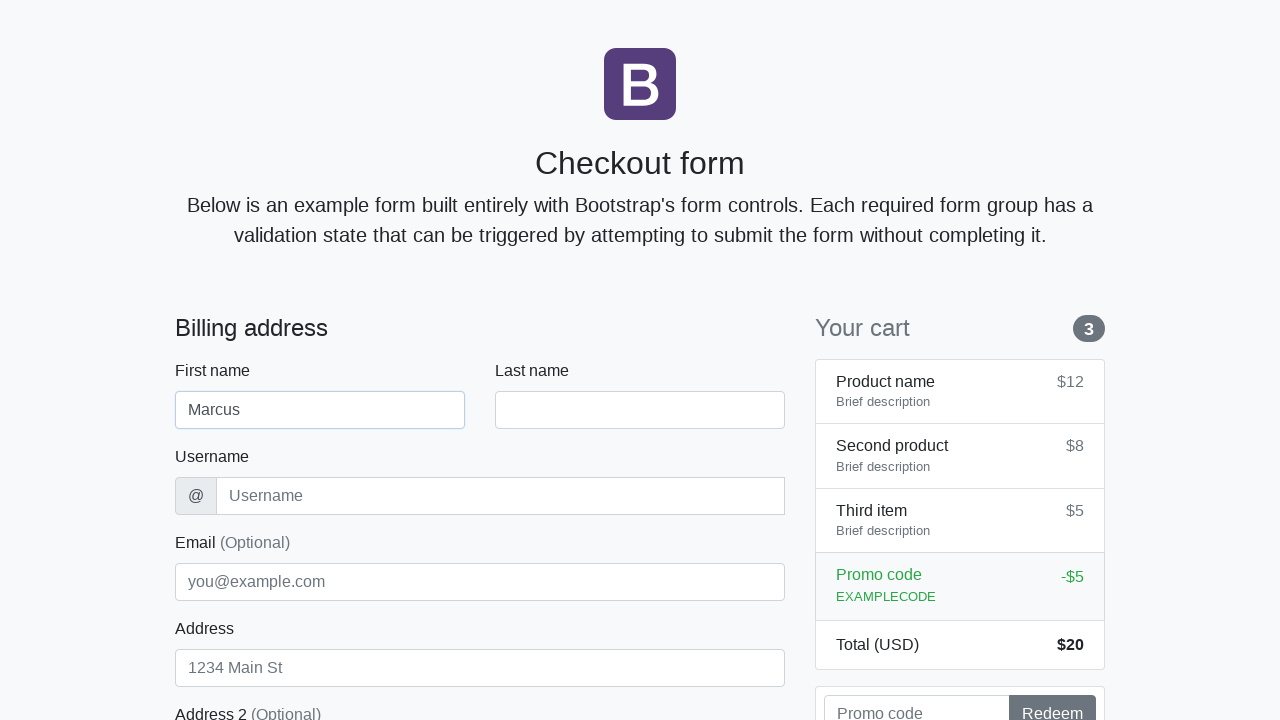

Filled last name with 'Thompson' on #lastName
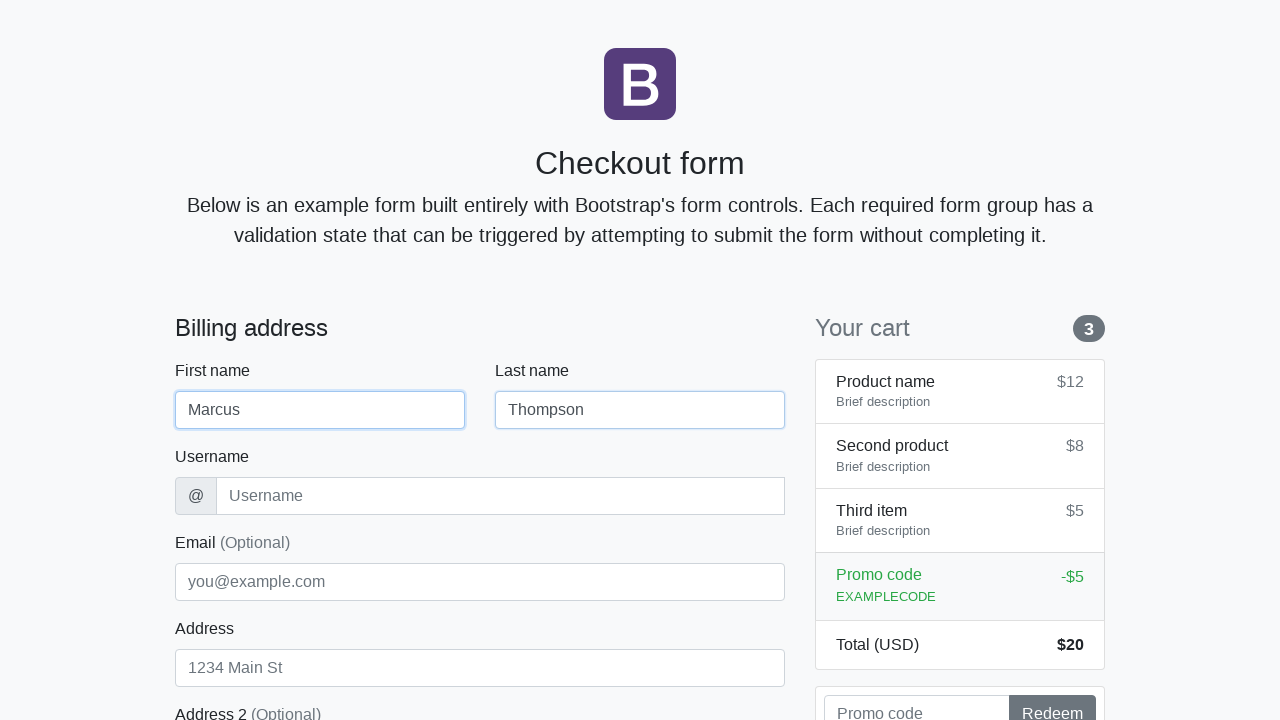

Filled username with 'mthompson42' on #username
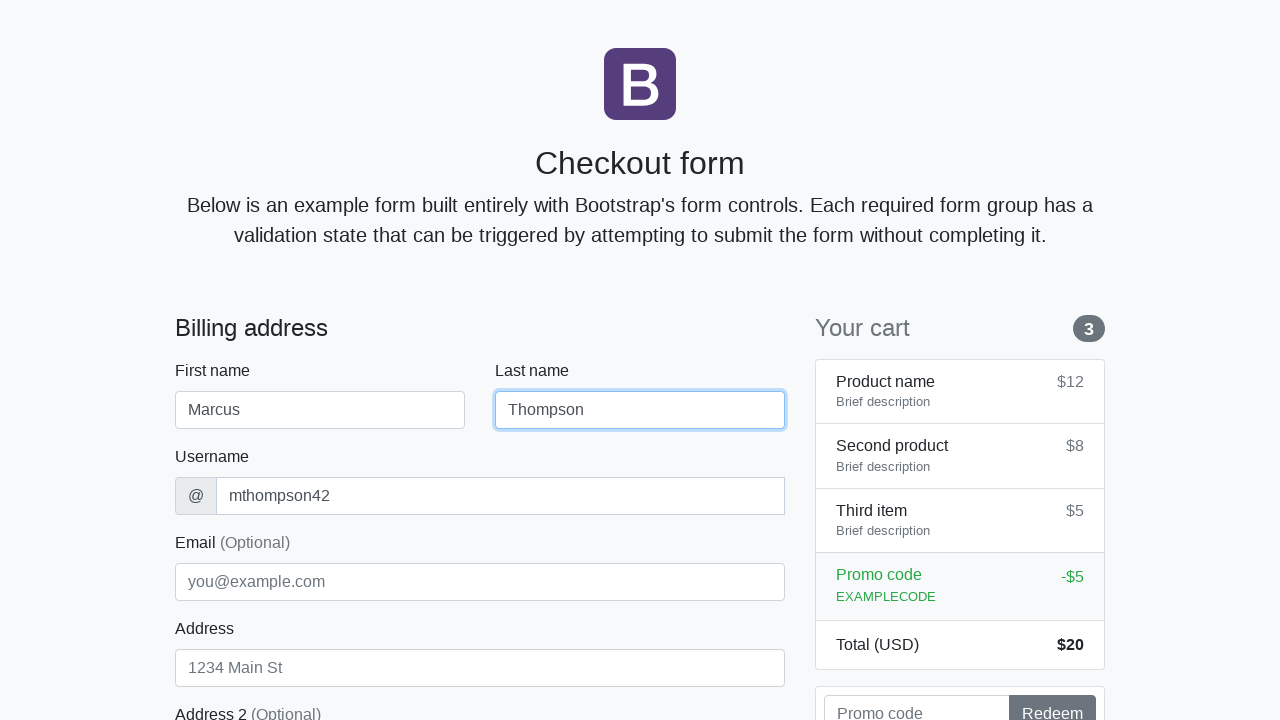

Filled address with 'Oak Avenue 123' on #address
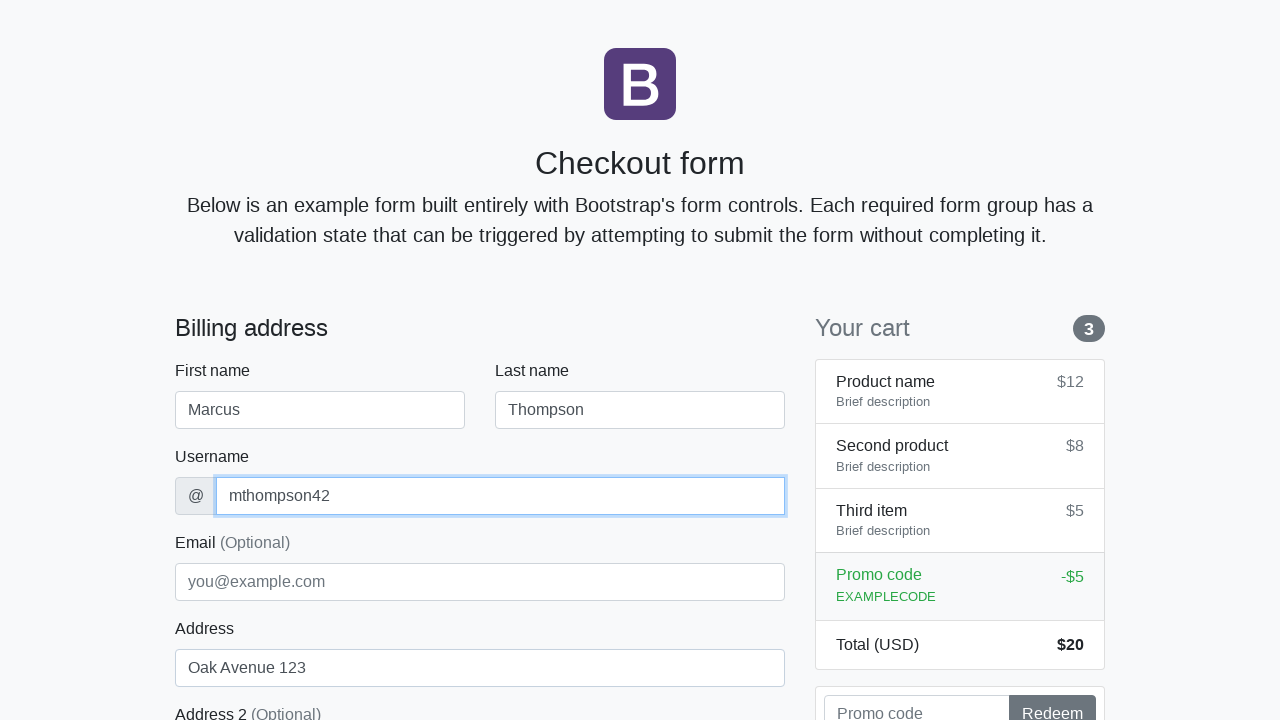

Filled email with 'marcus.t@example.com' on #email
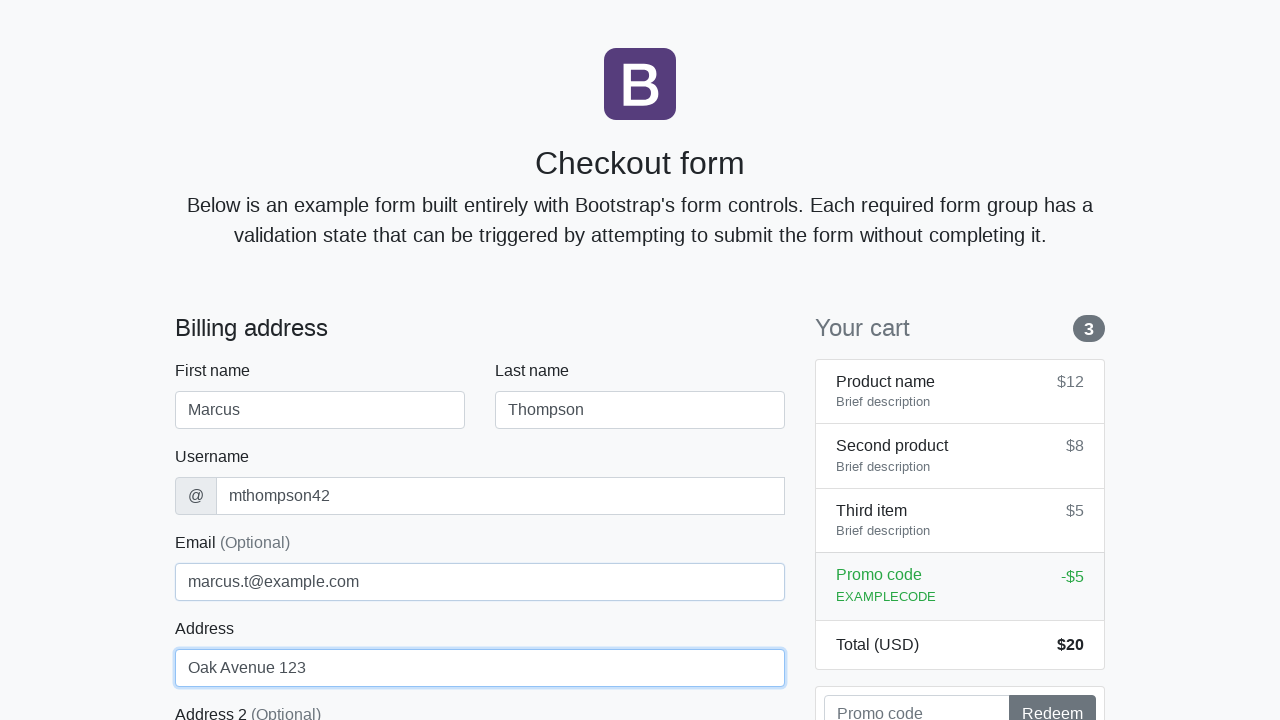

Selected country 'United States' on #country
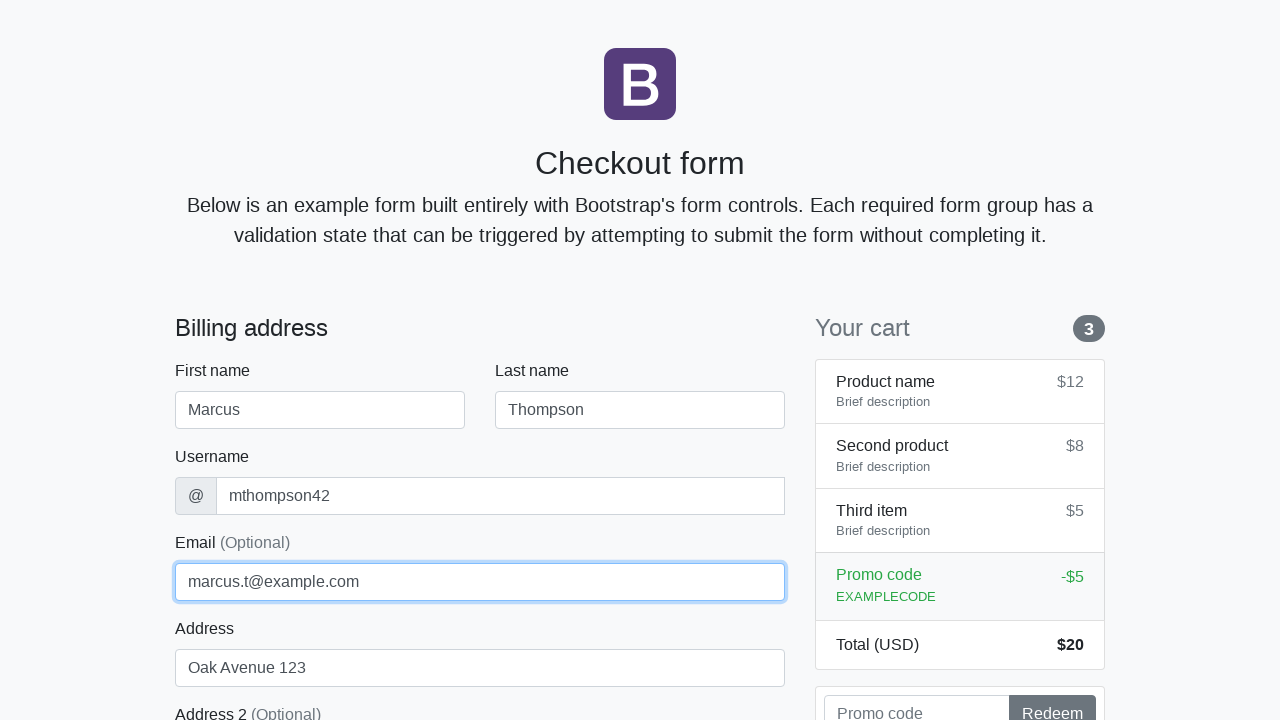

Selected state 'California' on #state
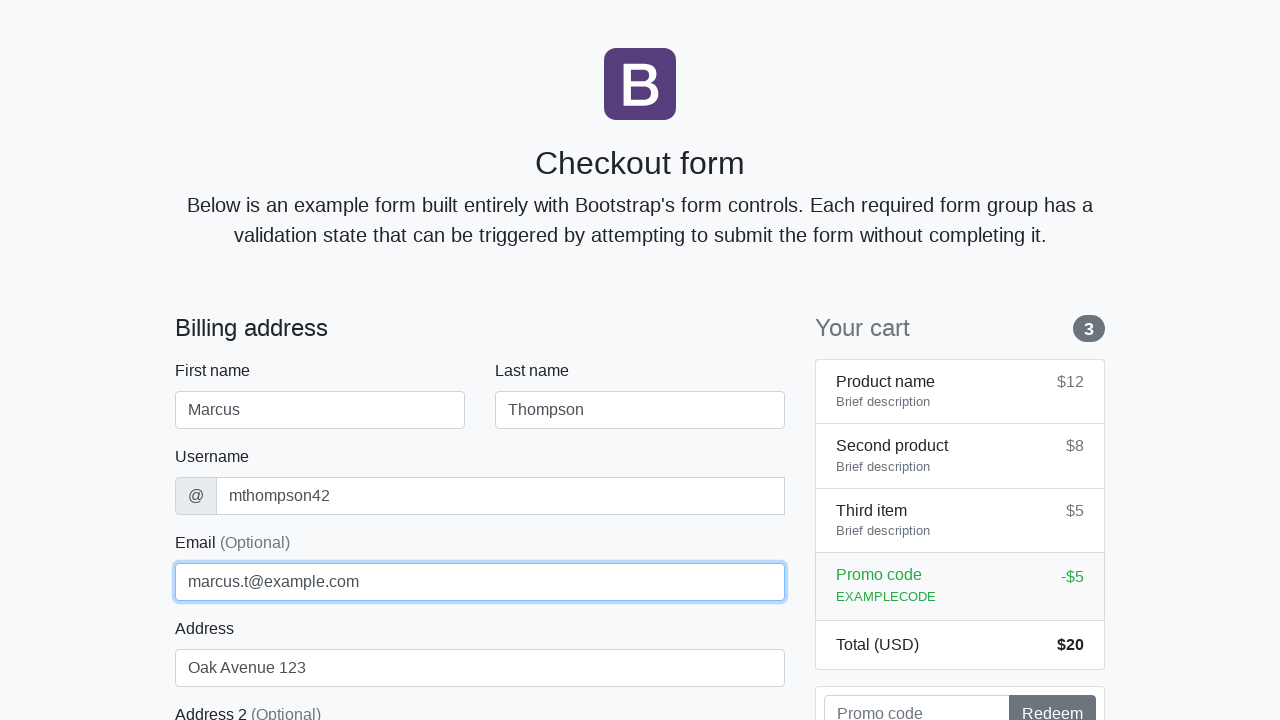

Filled zip code with '94102' on #zip
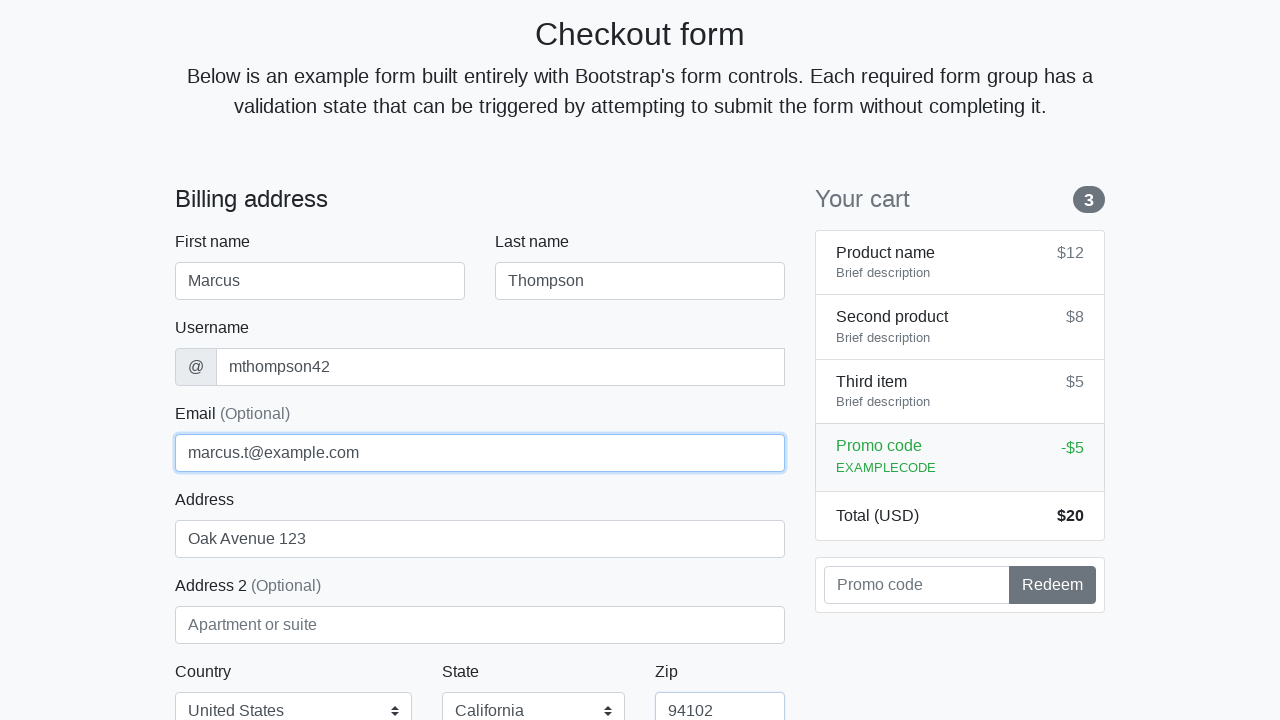

Filled cardholder name with 'Marcus Thompson' on #cc-name
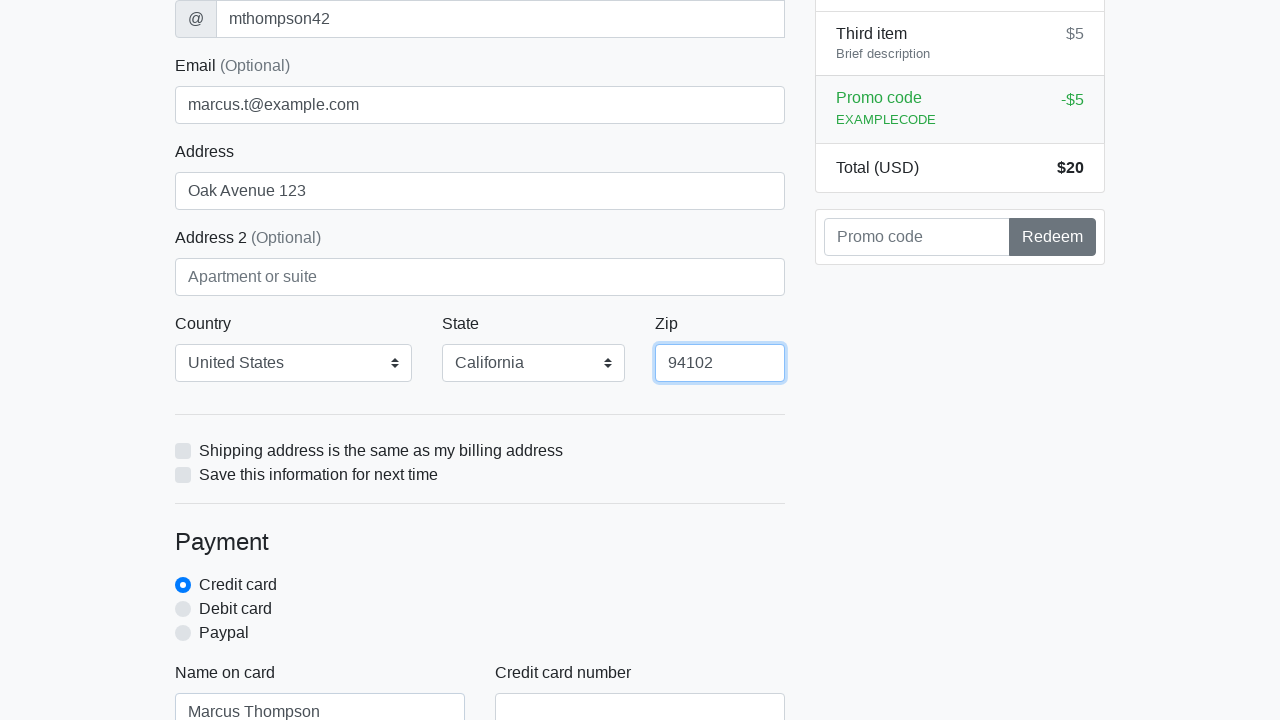

Filled credit card number on #cc-number
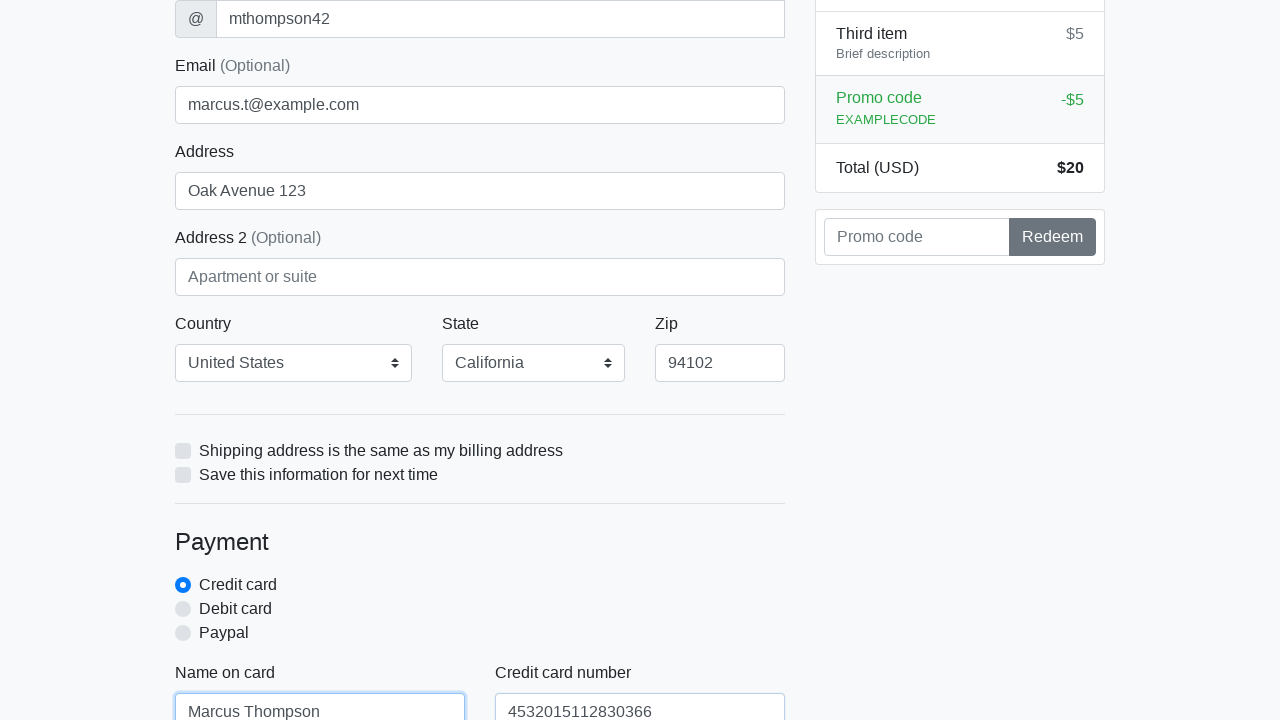

Filled credit card expiration date with '12/2025' on #cc-expiration
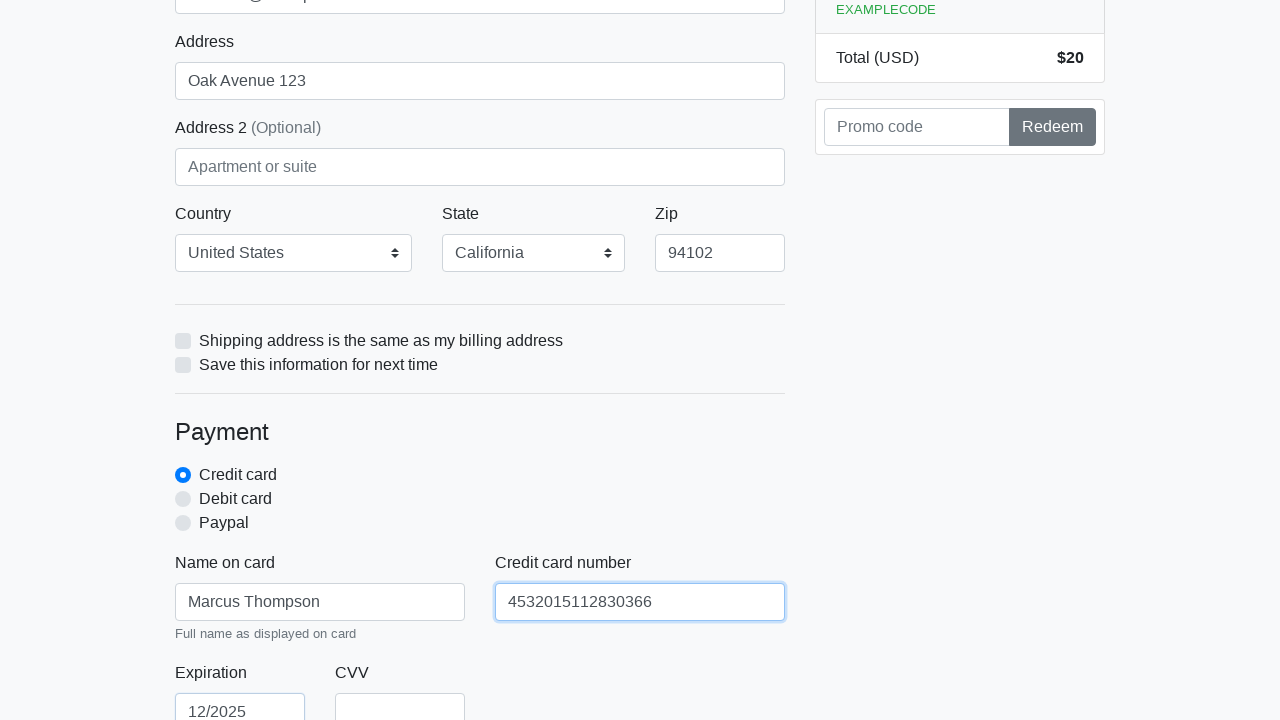

Filled credit card CVV with '742' on #cc-cvv
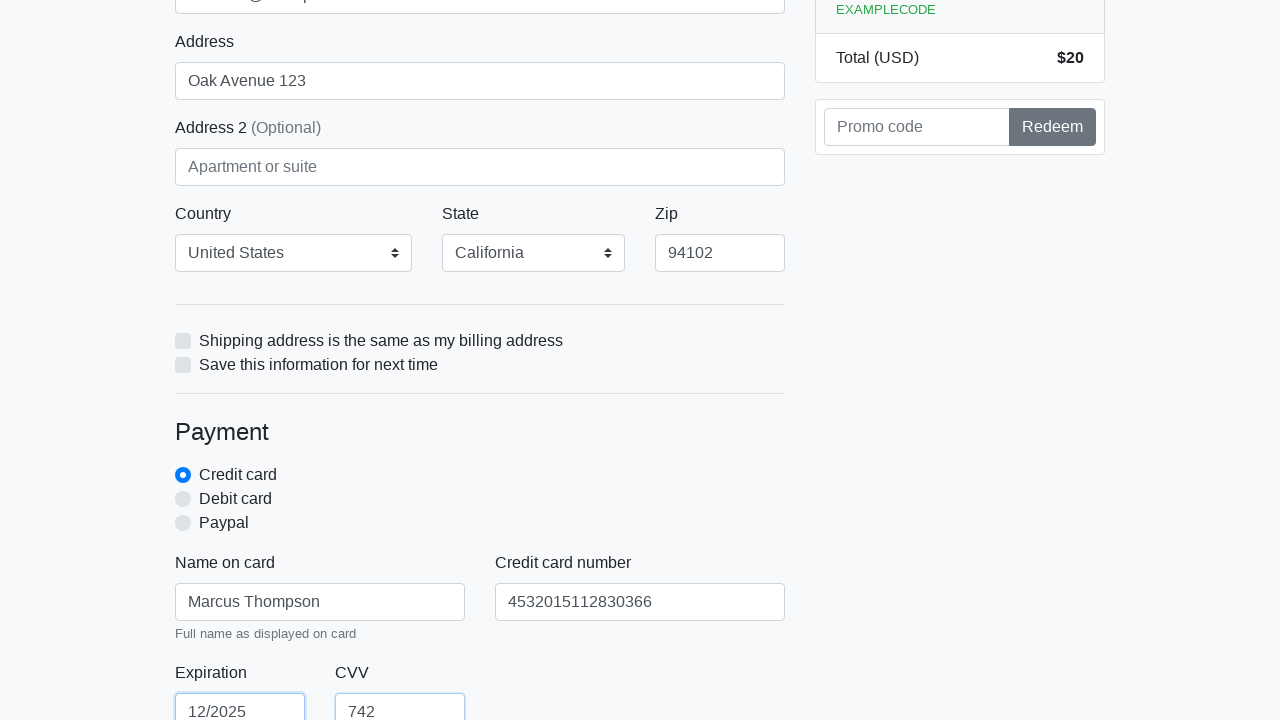

Clicked submit button to complete checkout at (480, 500) on xpath=/html/body/div/div[2]/div[2]/form/button
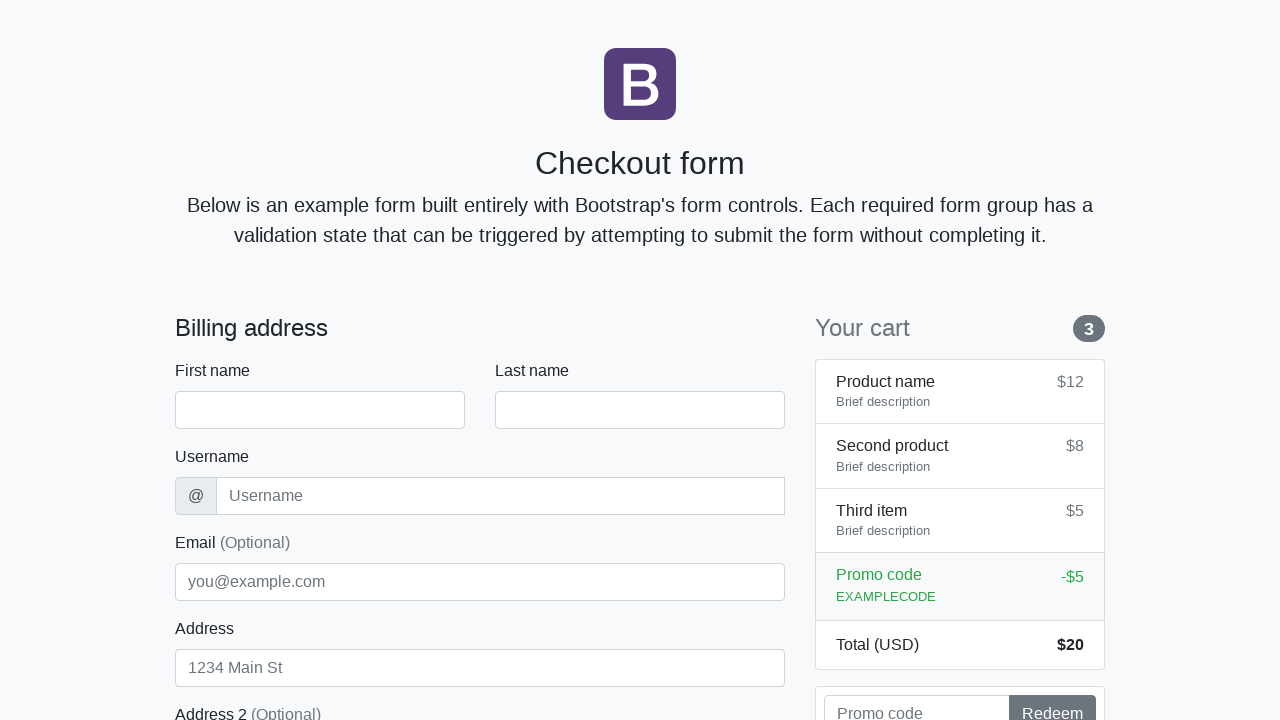

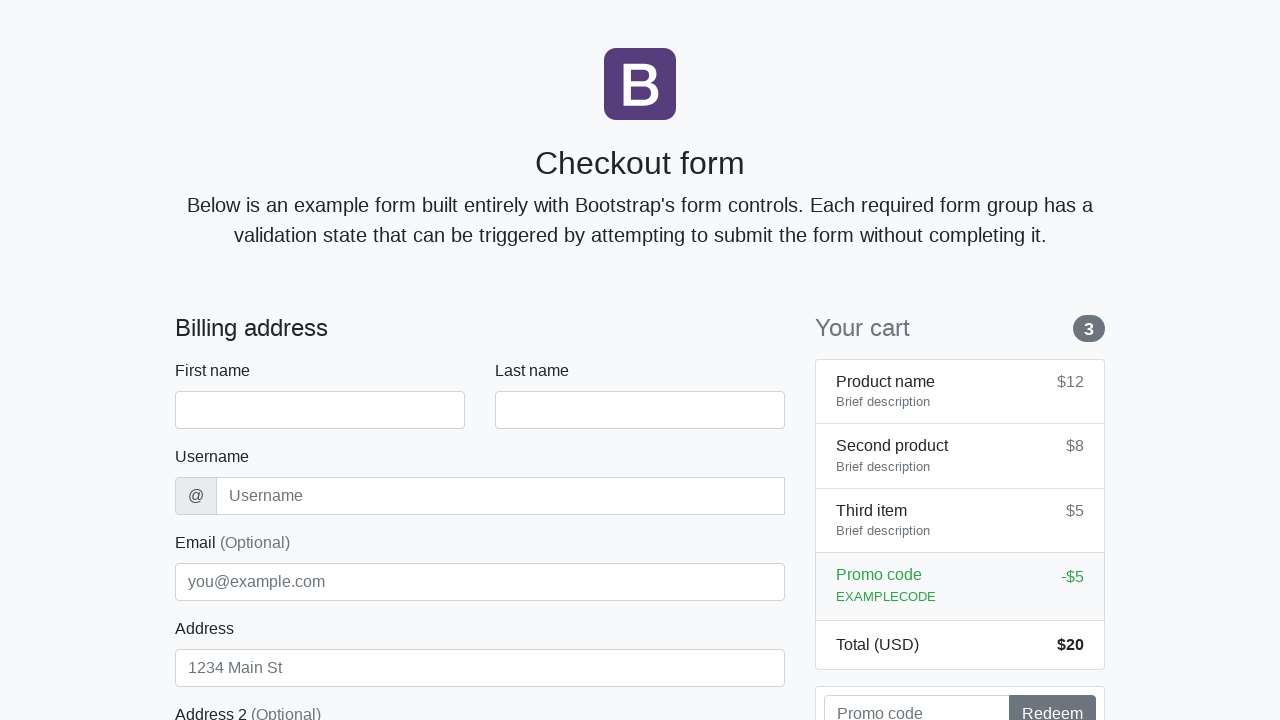